Tests the search functionality on a Selenium practice e-commerce site by typing a search query and verifying that product results are displayed

Starting URL: https://rahulshettyacademy.com/seleniumPractise/#/

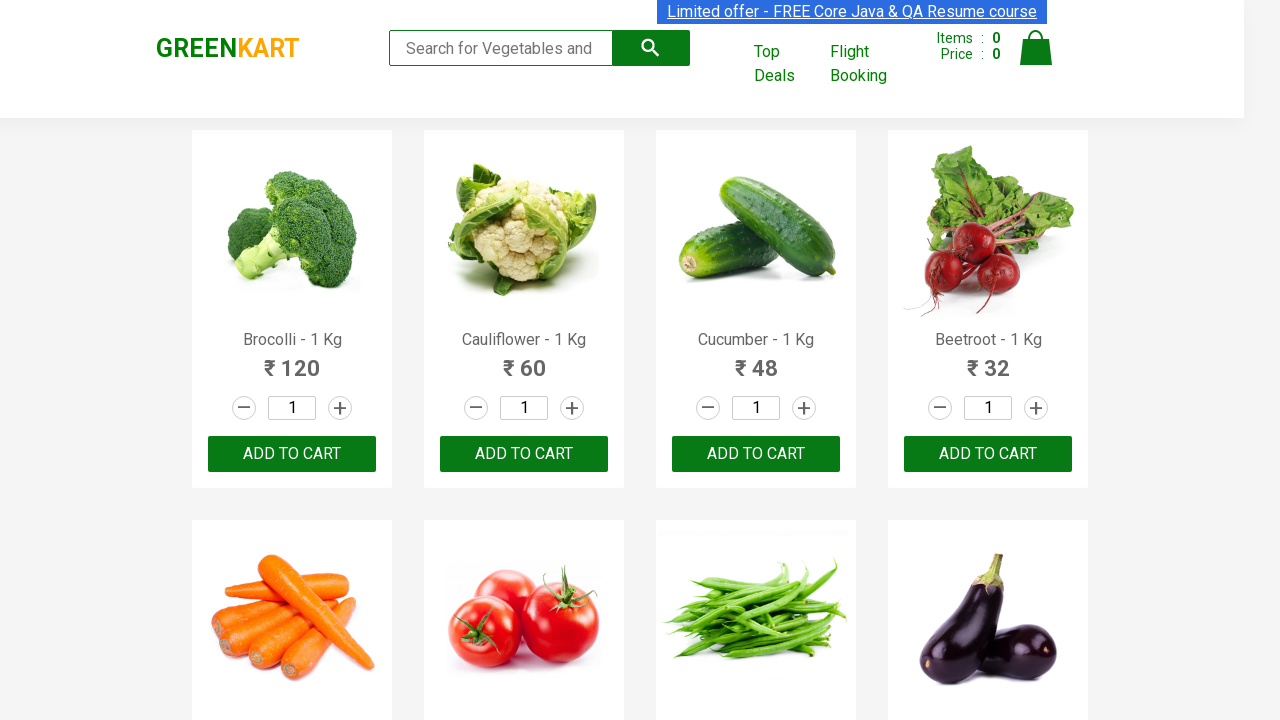

Filled search field with 'ca' on .search-keyword
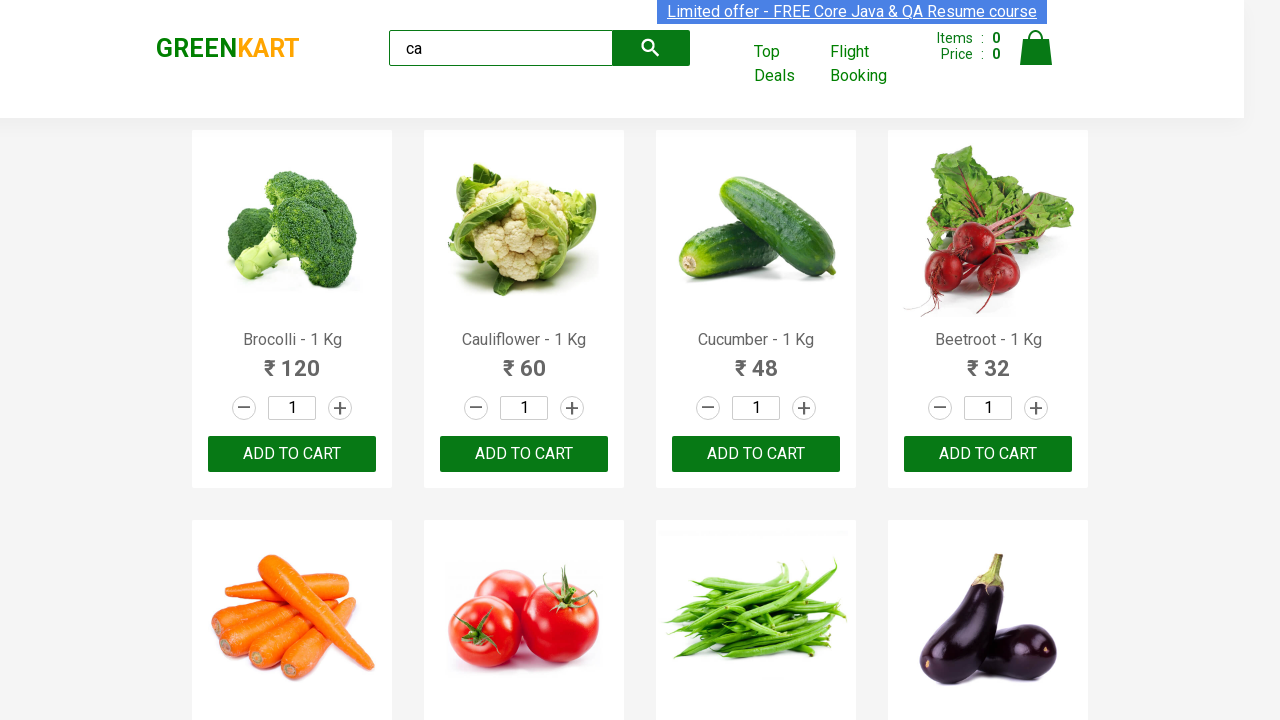

Waited 2000ms for products to load
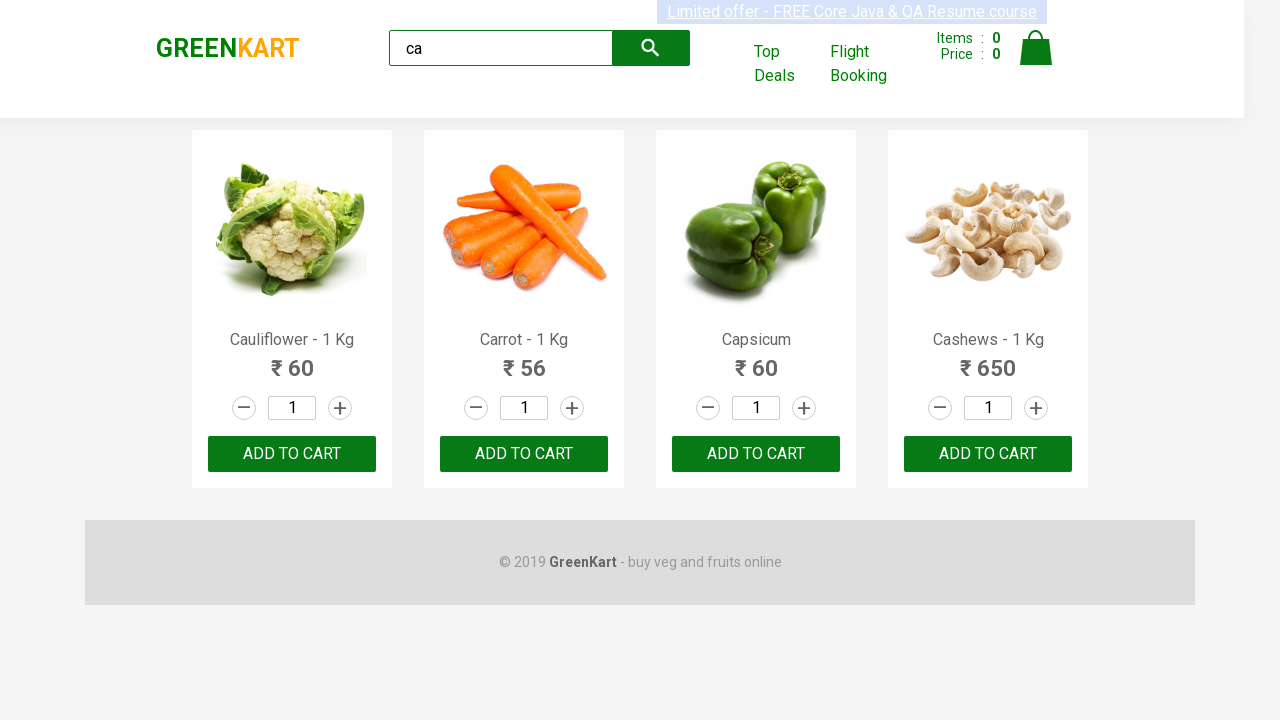

Verified that product results are displayed
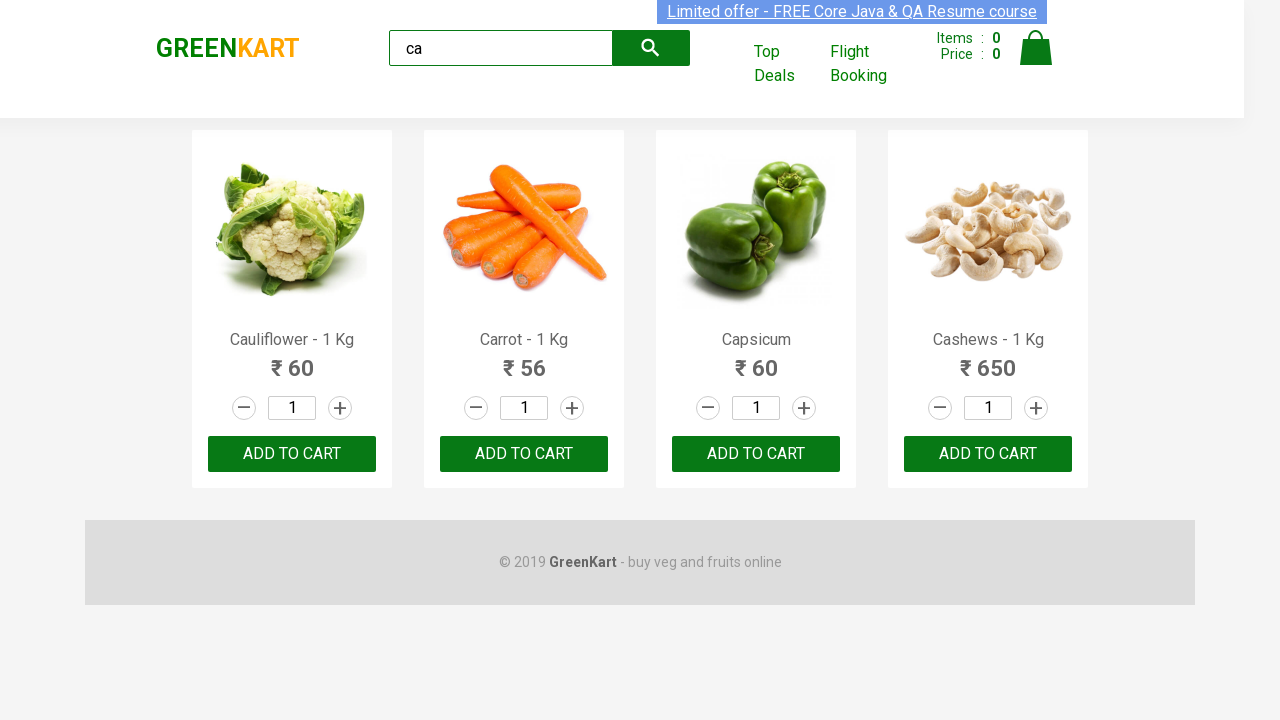

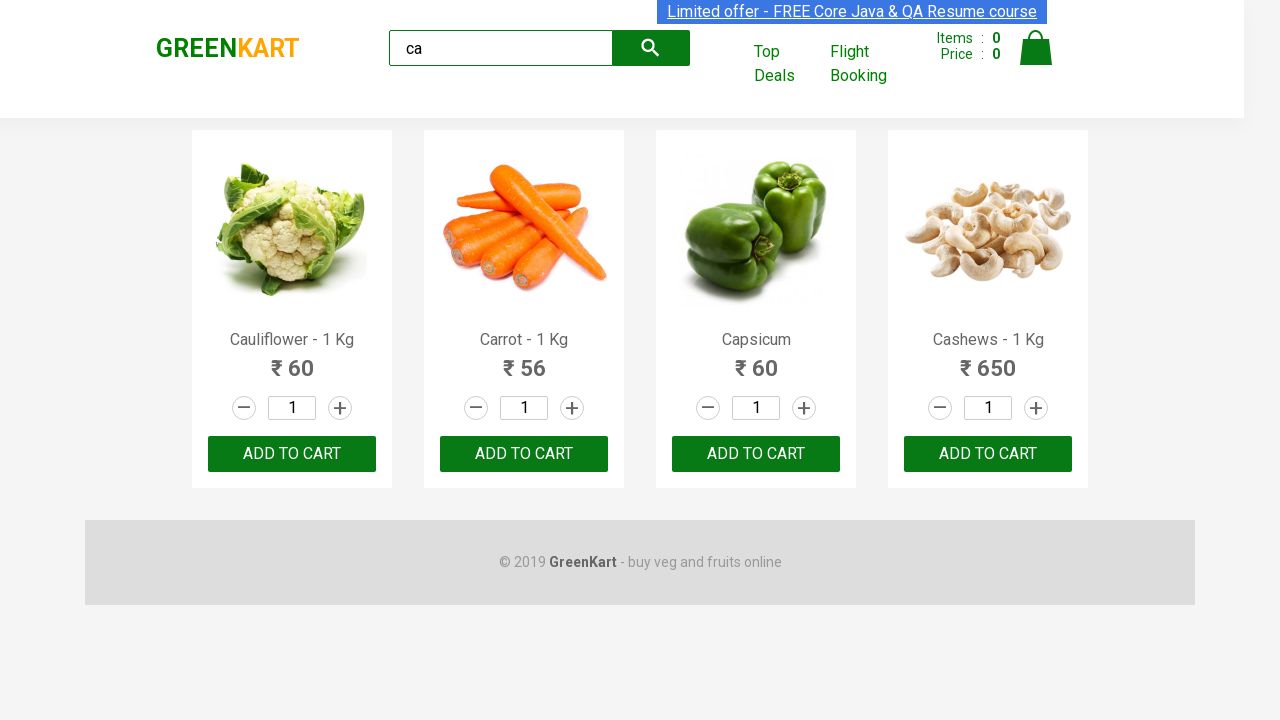